Tests data persistence by creating todos, completing one, and reloading the page

Starting URL: https://demo.playwright.dev/todomvc

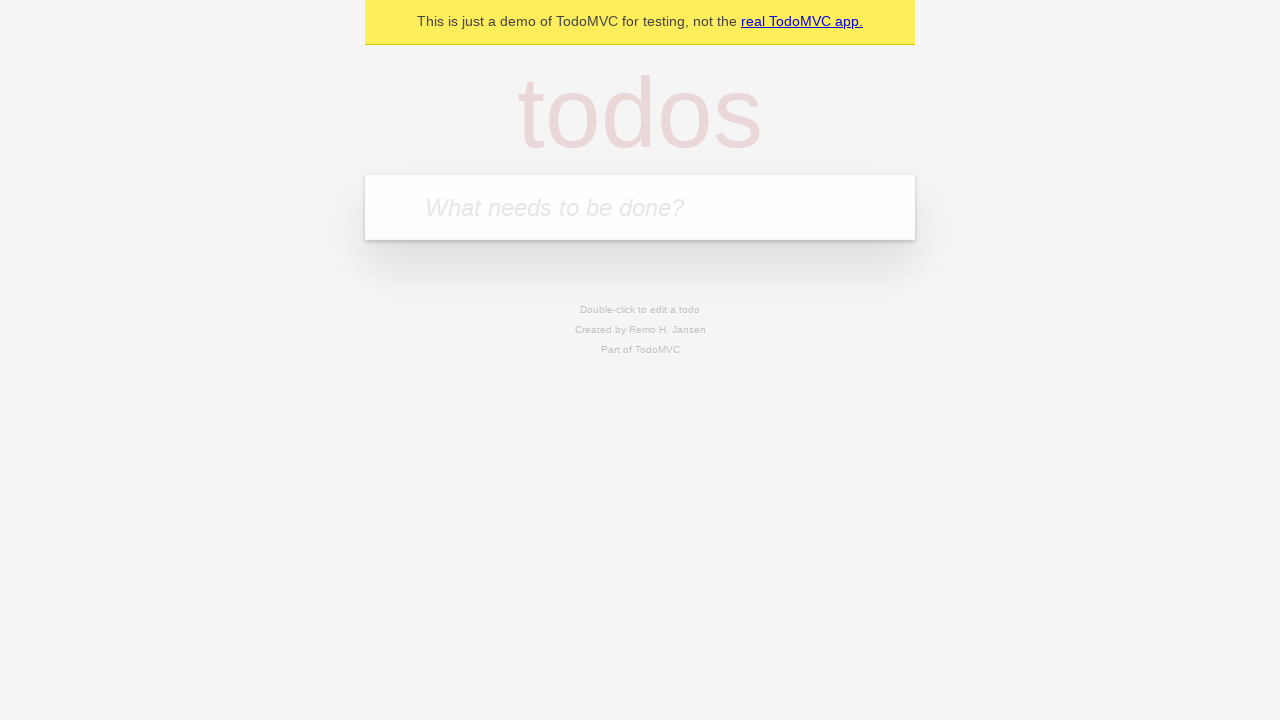

Located the todo input field
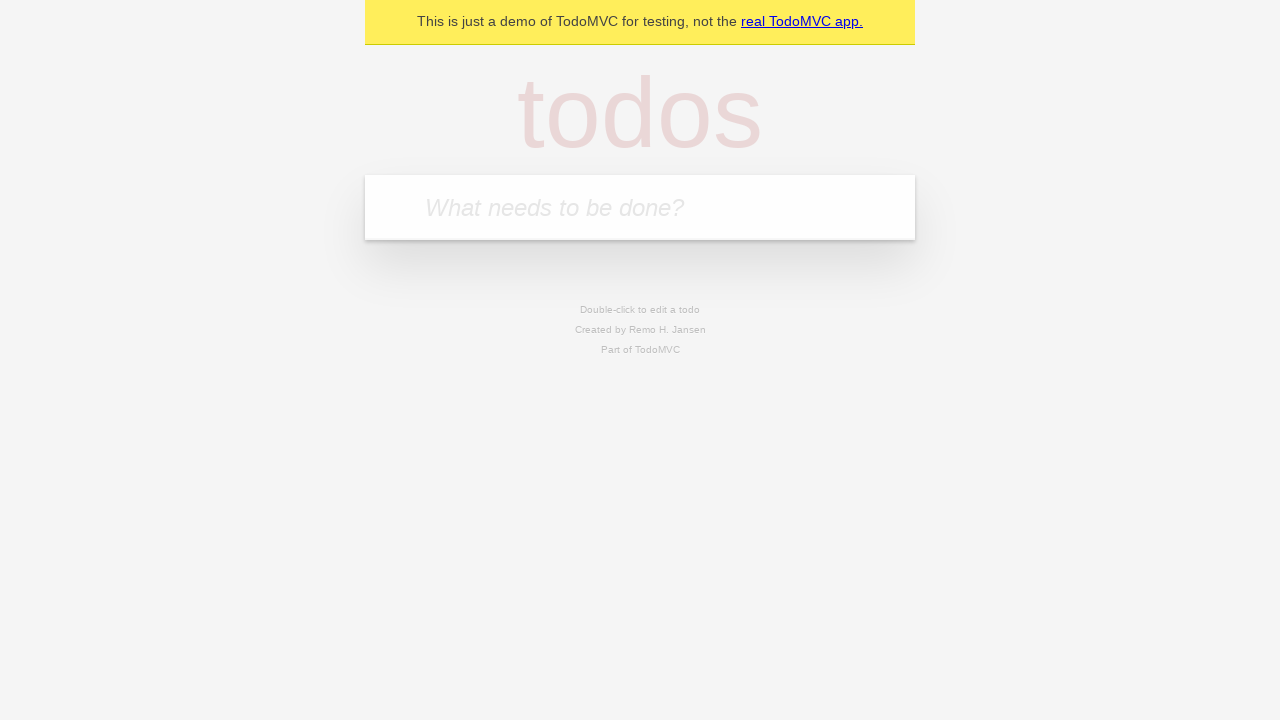

Filled first todo item: 'buy some cheese' on internal:attr=[placeholder="What needs to be done?"i]
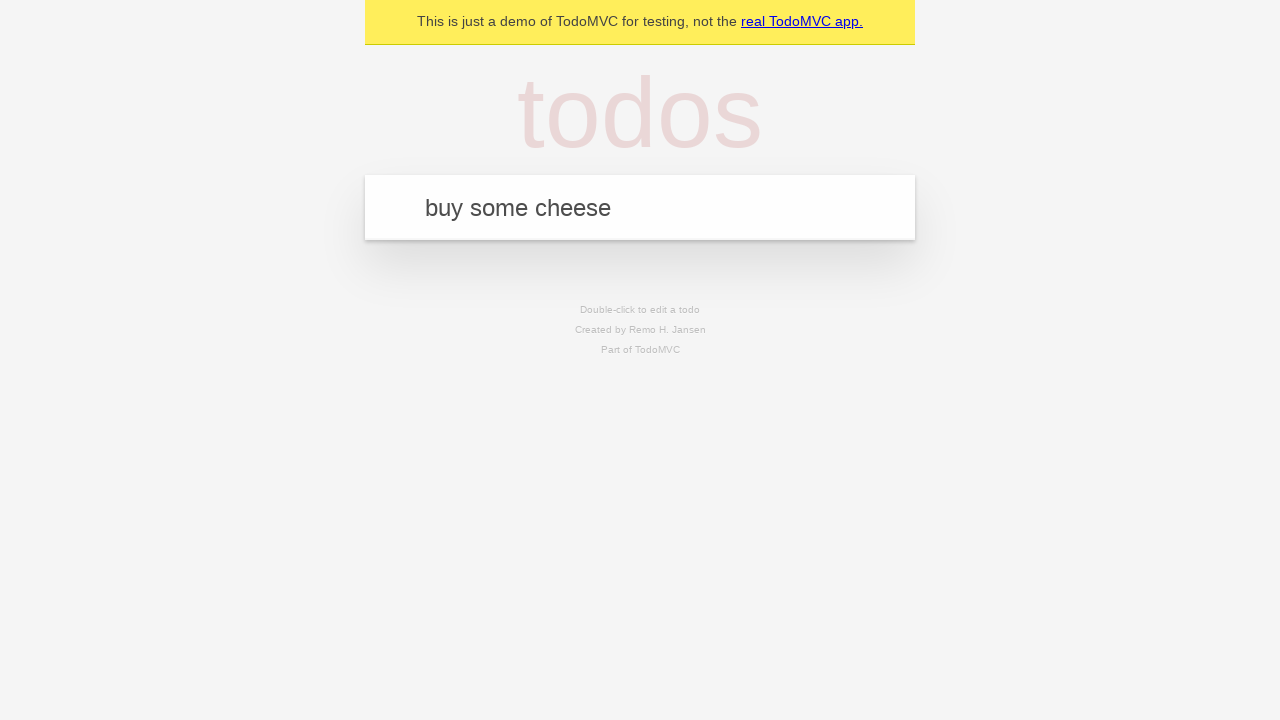

Pressed Enter to create first todo on internal:attr=[placeholder="What needs to be done?"i]
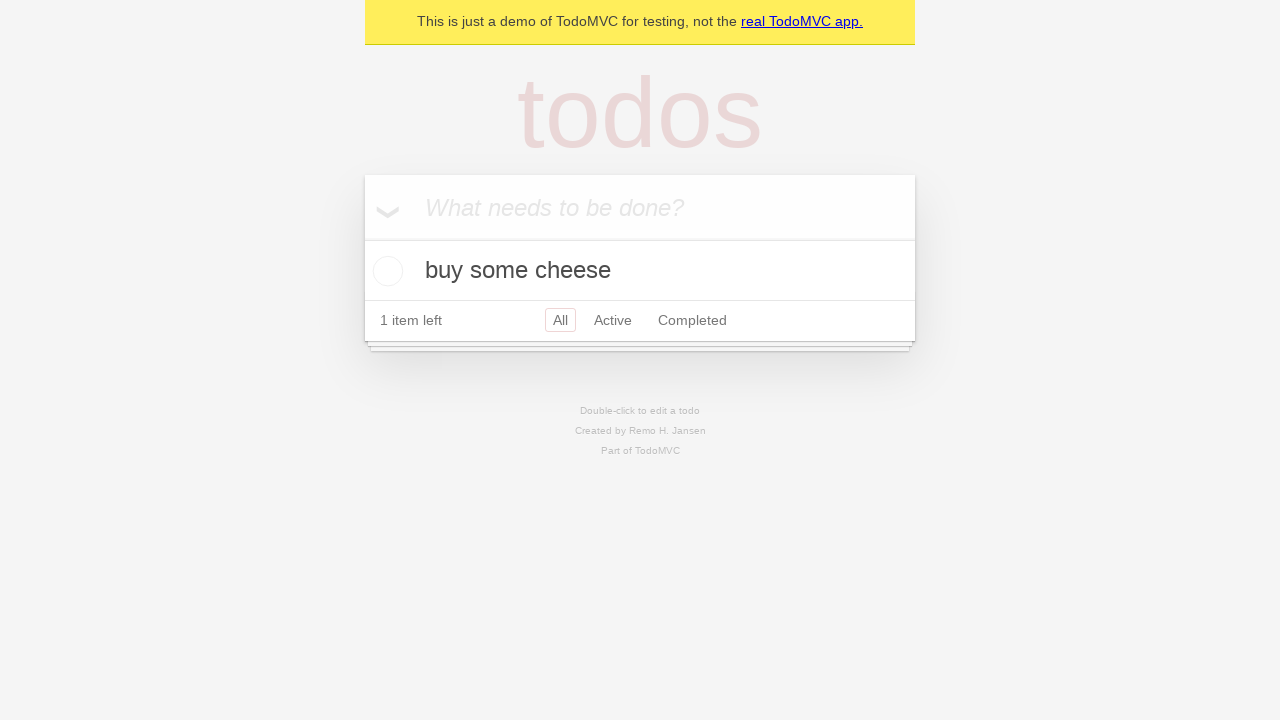

Filled second todo item: 'feed the cat' on internal:attr=[placeholder="What needs to be done?"i]
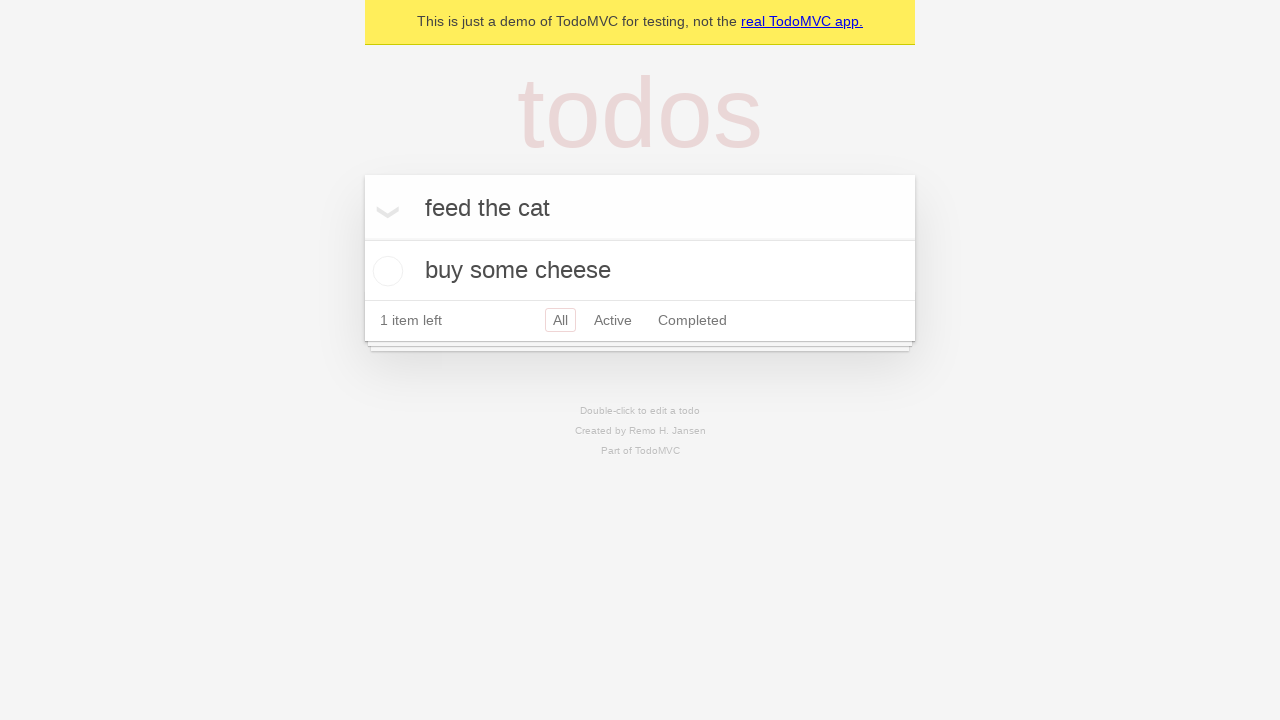

Pressed Enter to create second todo on internal:attr=[placeholder="What needs to be done?"i]
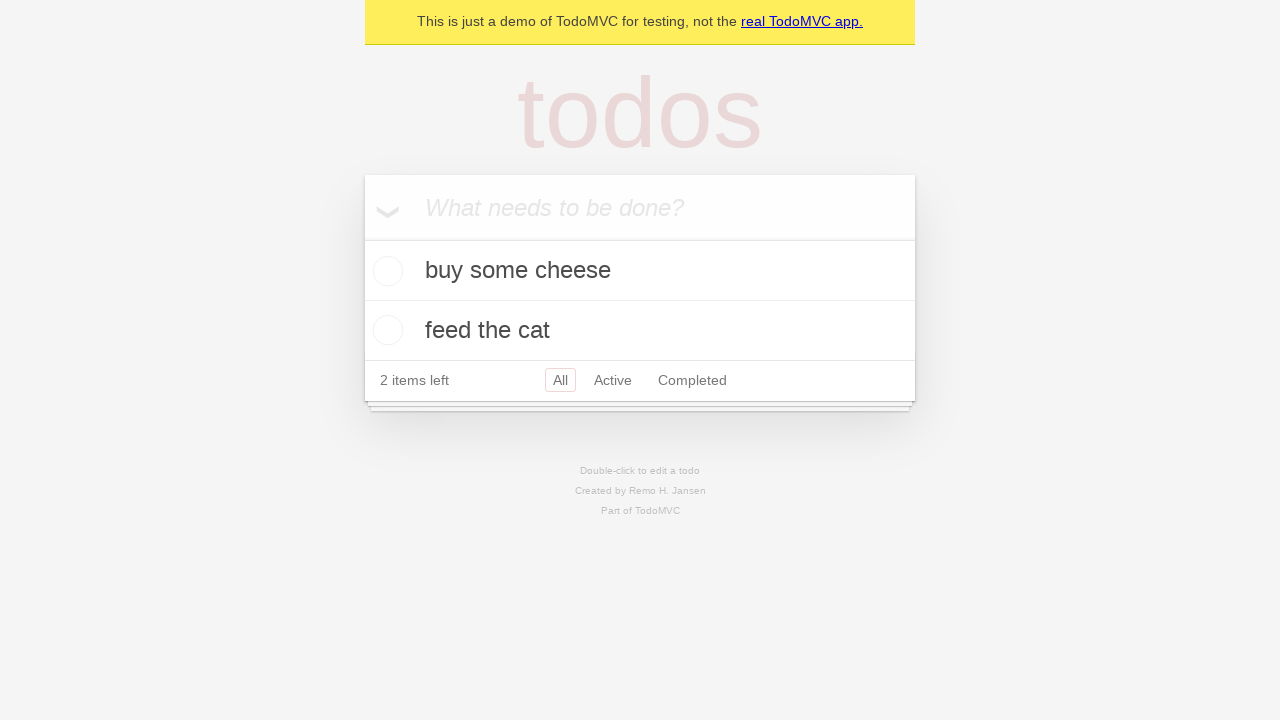

Waited for both todo items to appear in the DOM
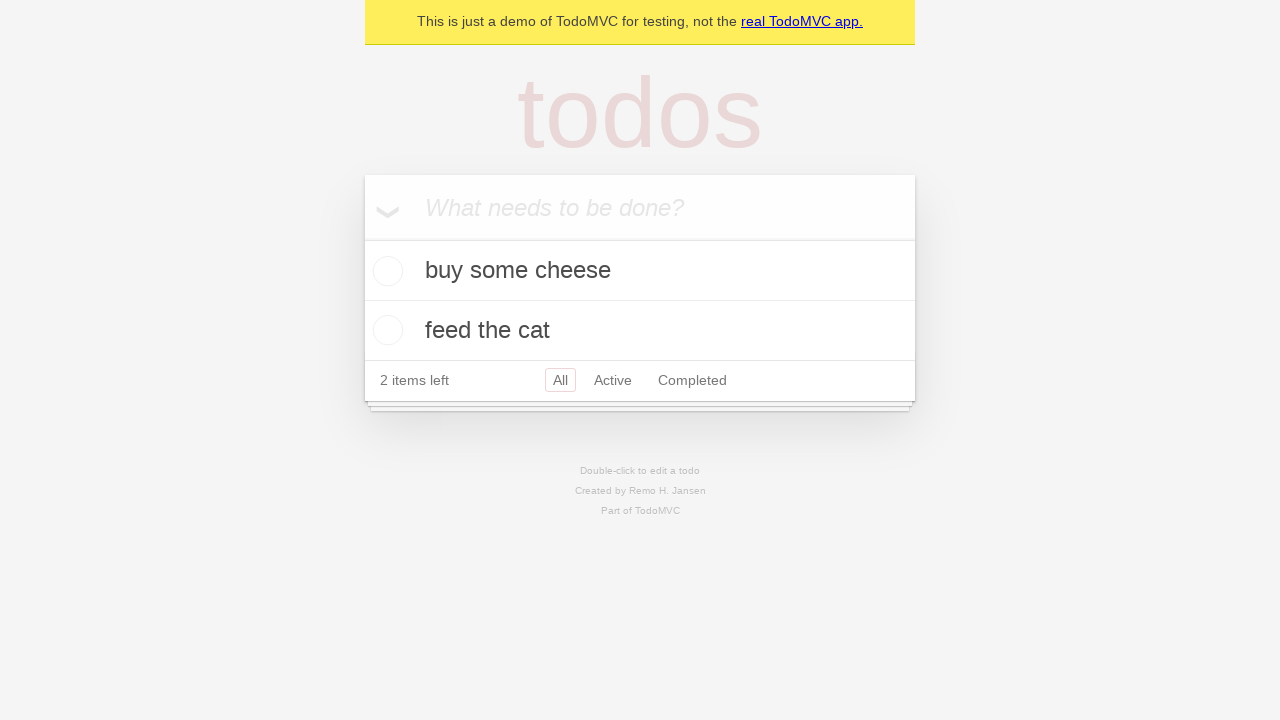

Located the checkbox for the first todo item
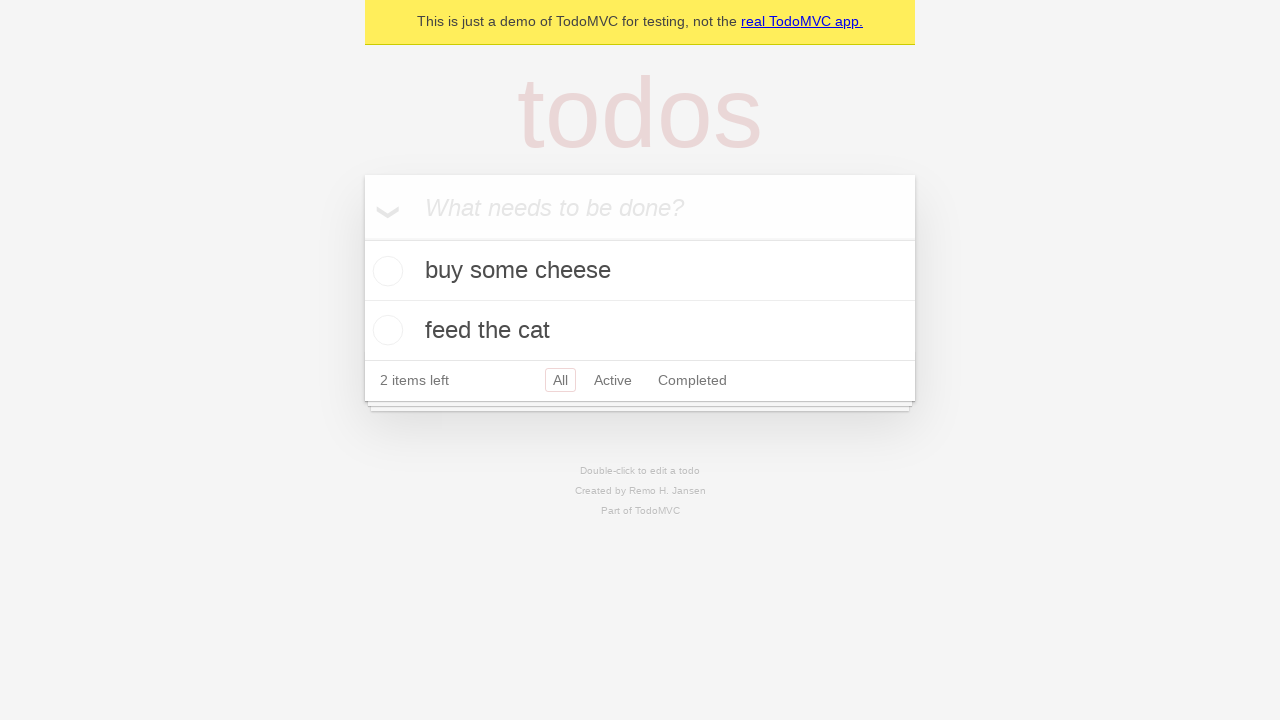

Checked the first todo item as complete at (385, 271) on internal:testid=[data-testid="todo-item"s] >> nth=0 >> internal:role=checkbox
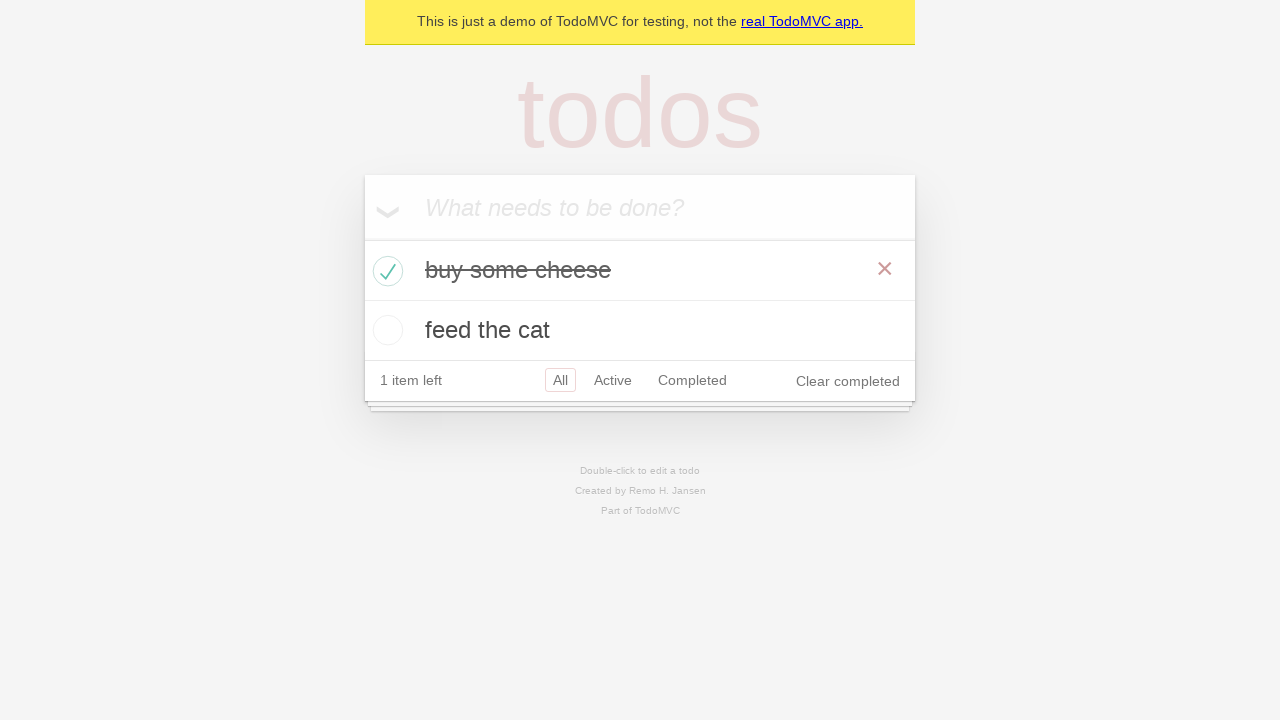

Reloaded the page to test data persistence
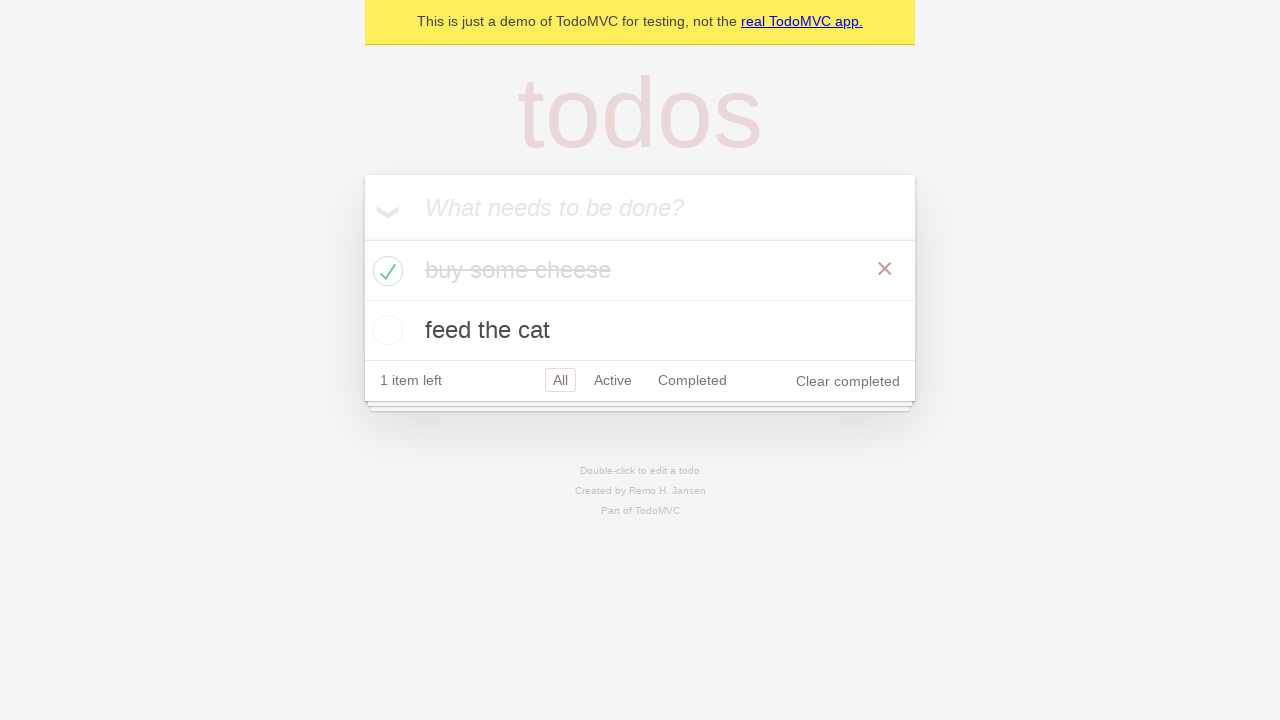

Waited for todo items to load after page reload
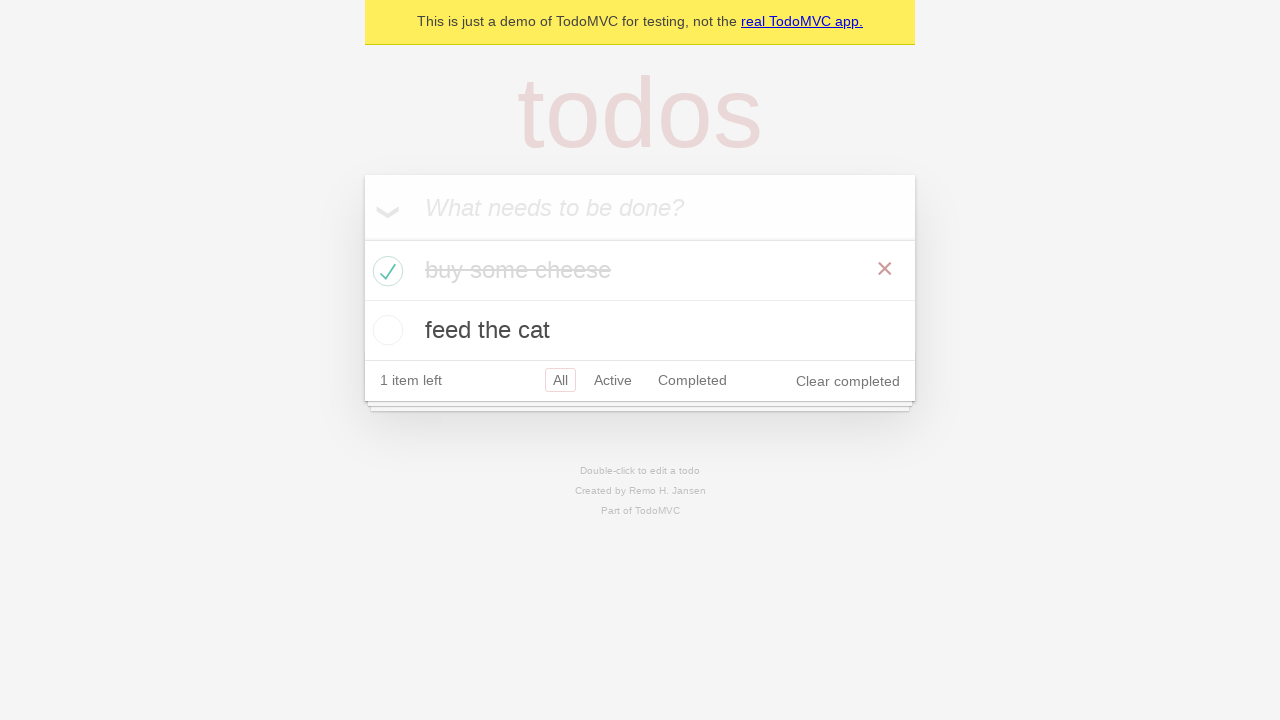

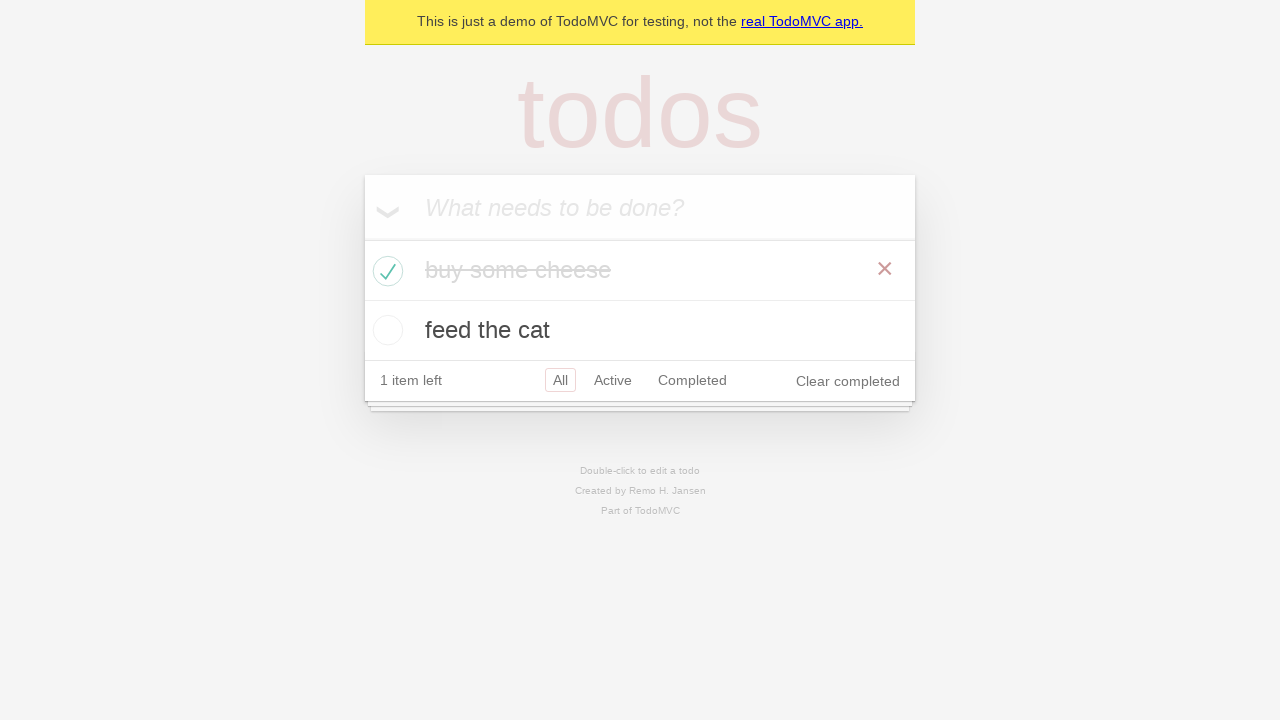